Tests progress bar functionality using explicit wait conditions to stop at 75%

Starting URL: http://uitestingplayground.com/progressbar

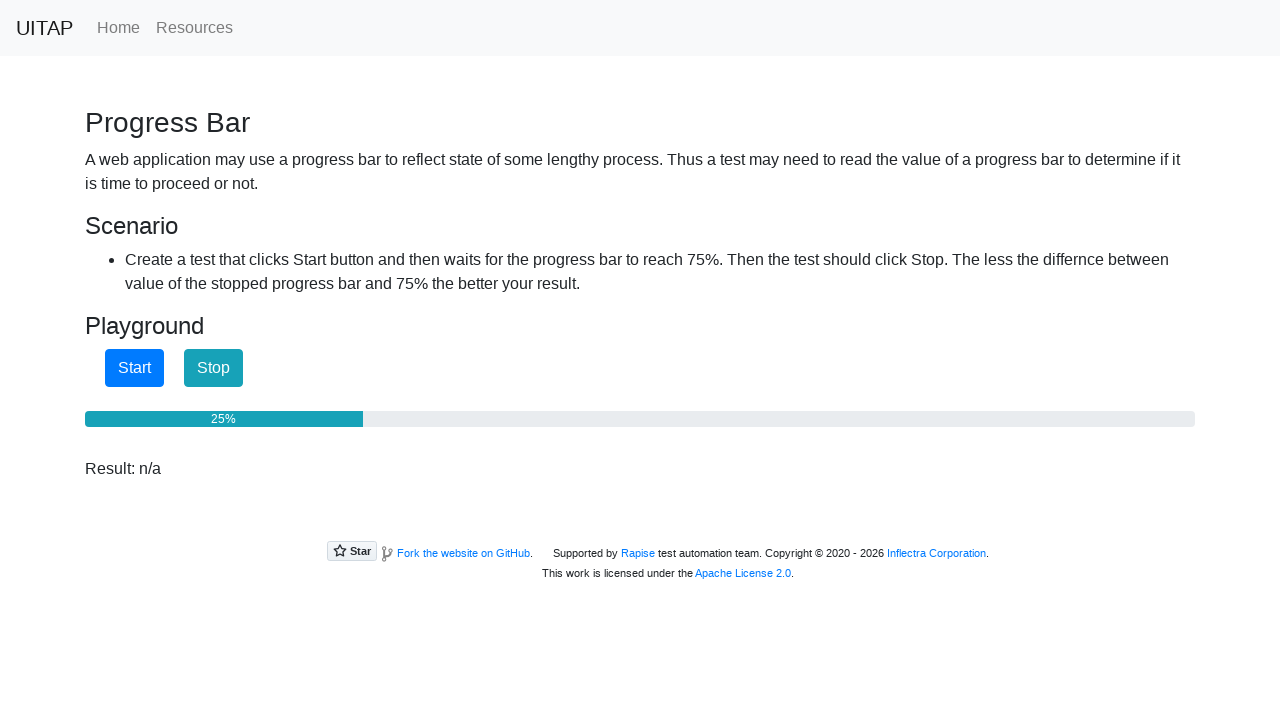

Clicked start button to begin progress bar at (134, 368) on #startButton
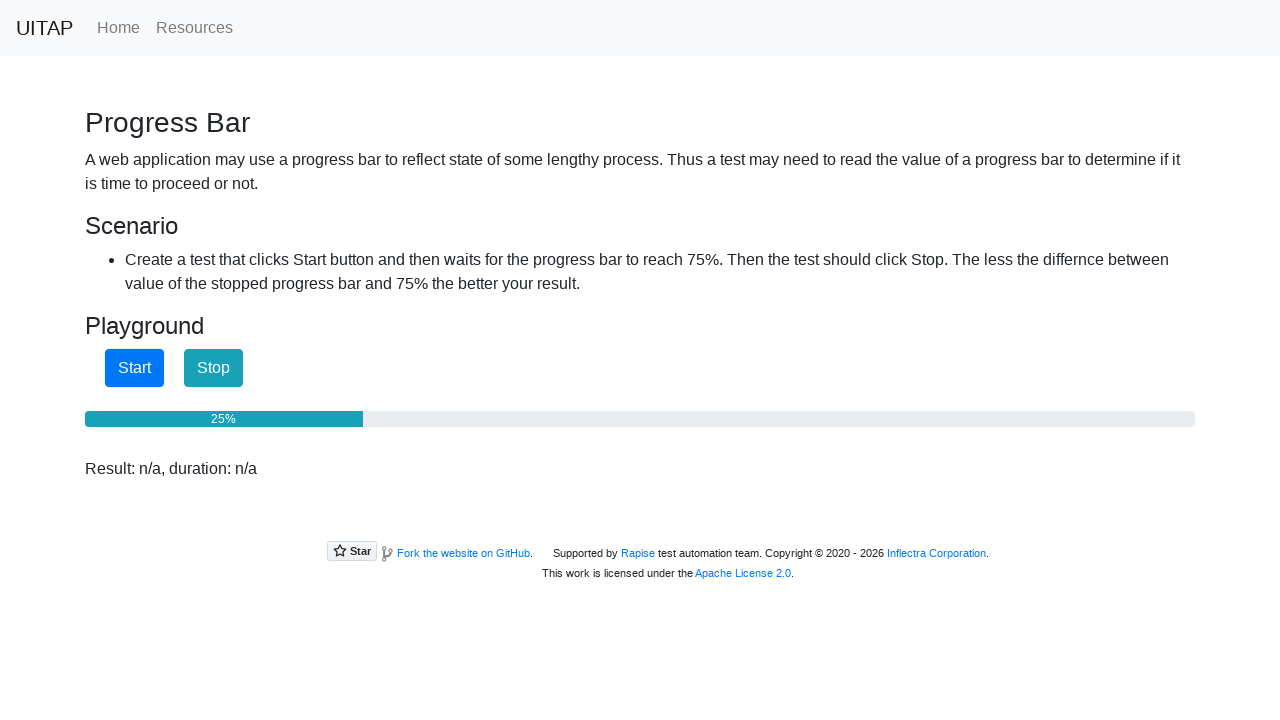

Progress bar reached 75% completion
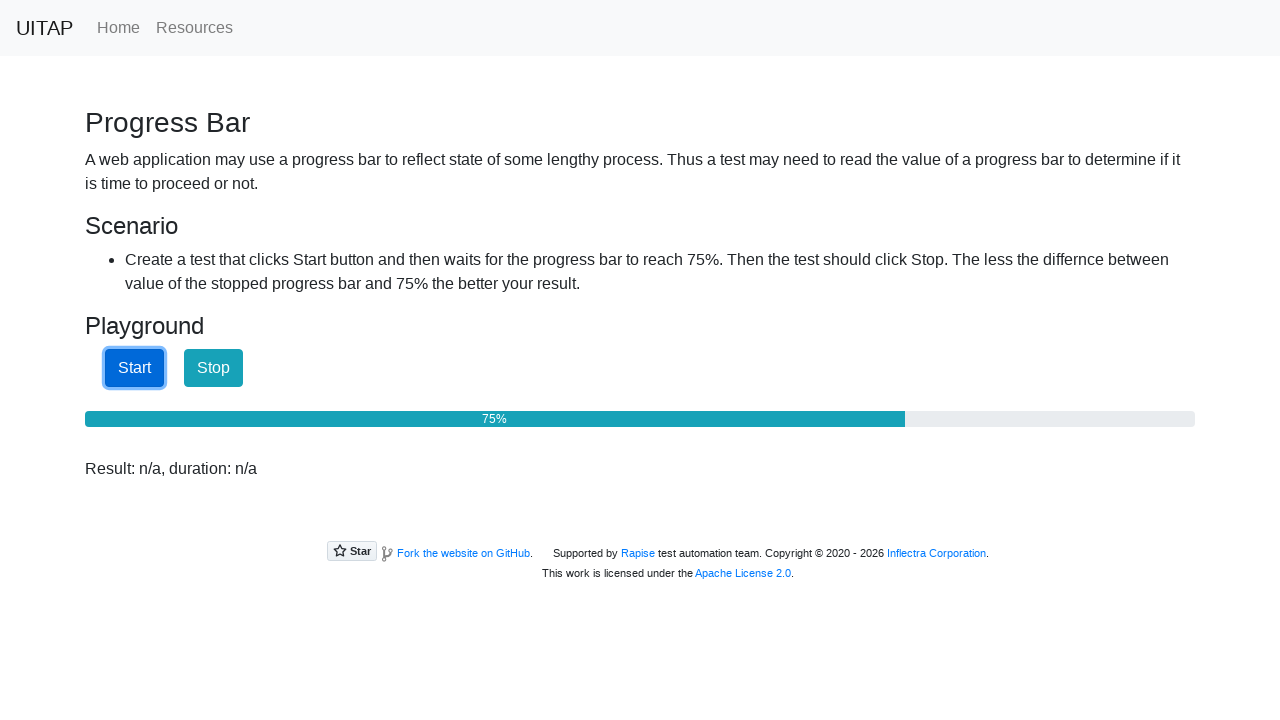

Clicked stop button to halt progress at 75% at (214, 368) on #stopButton
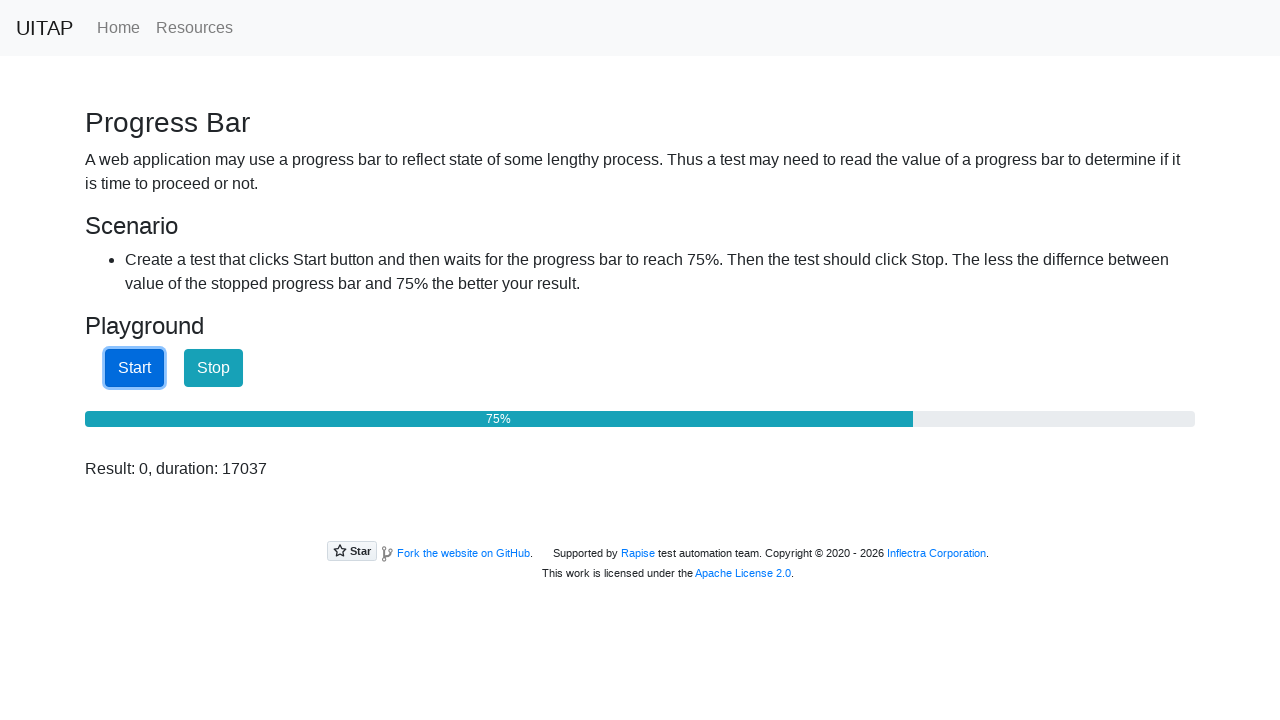

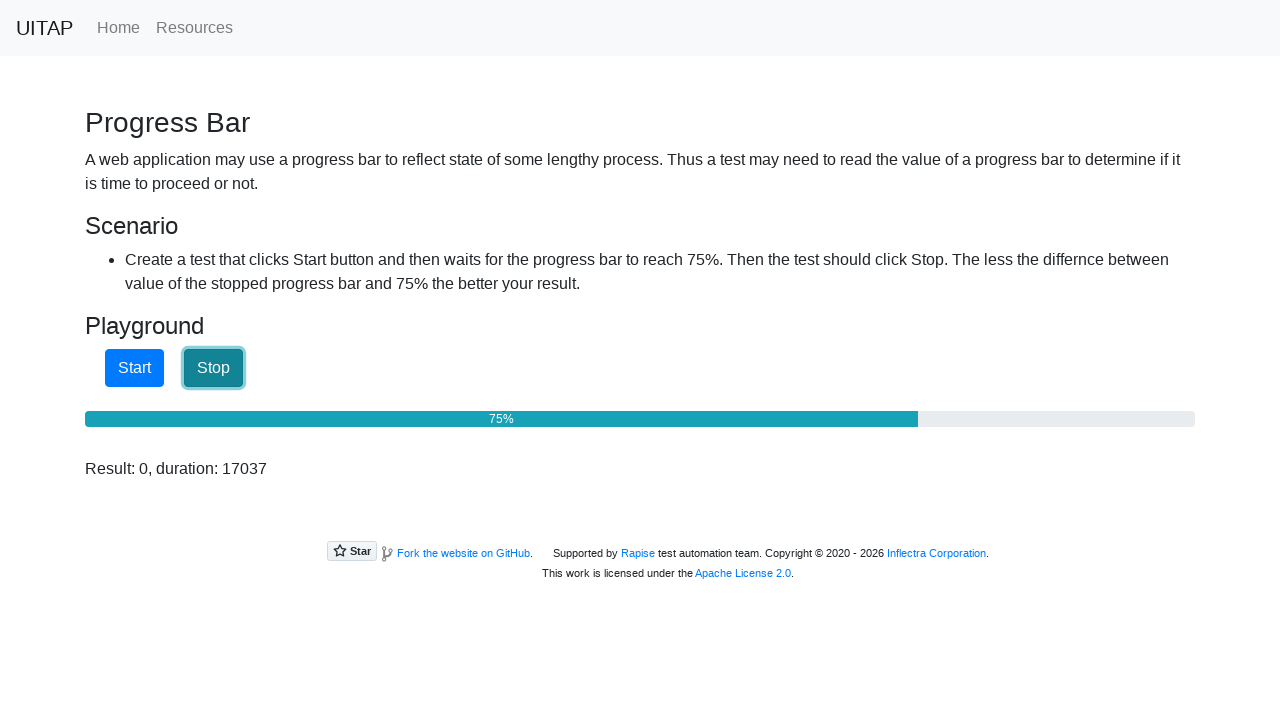